Navigates to the KRN Informatix website and verifies that links are present on the page

Starting URL: https://krninformatix.com/

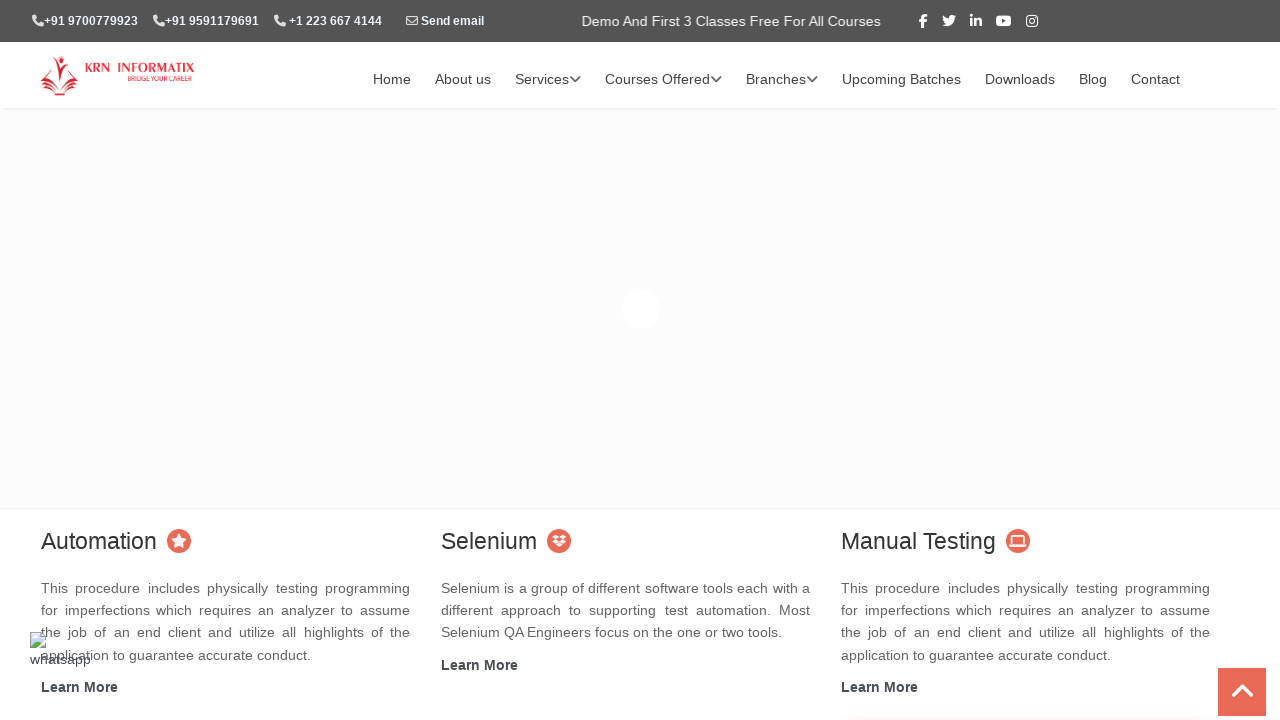

Waited for links to be present on the page
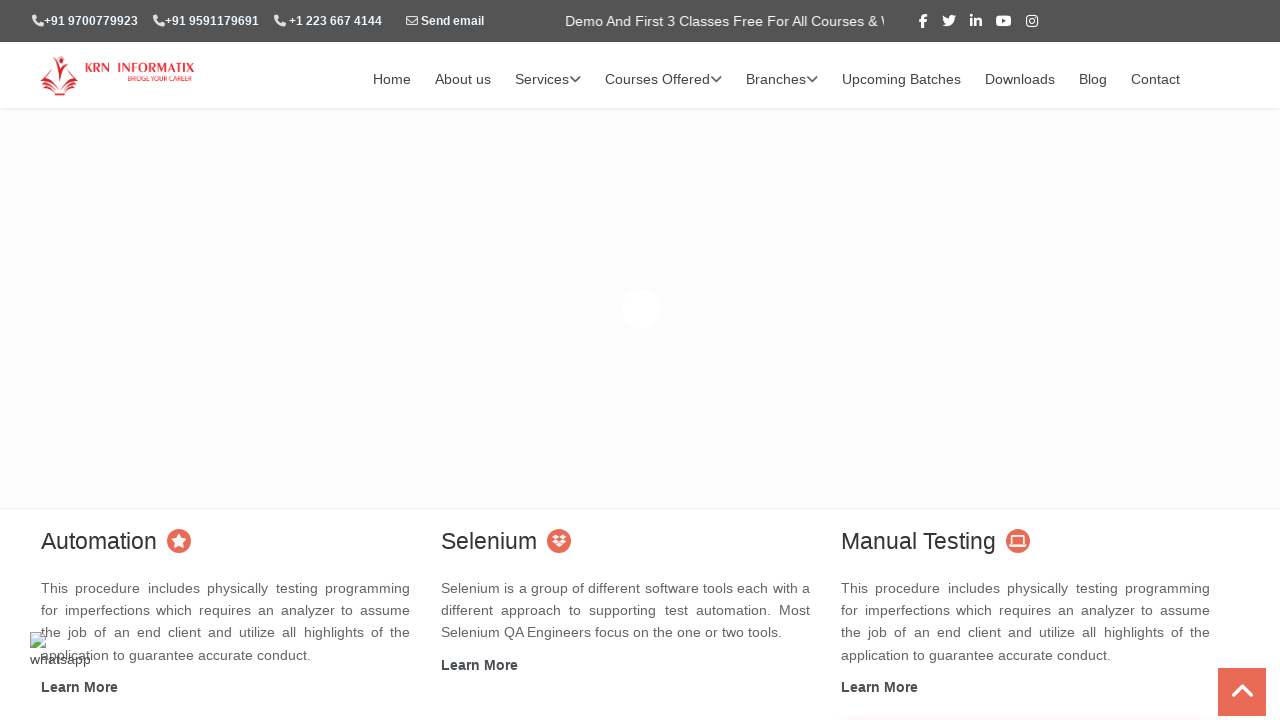

Located all anchor elements on the page
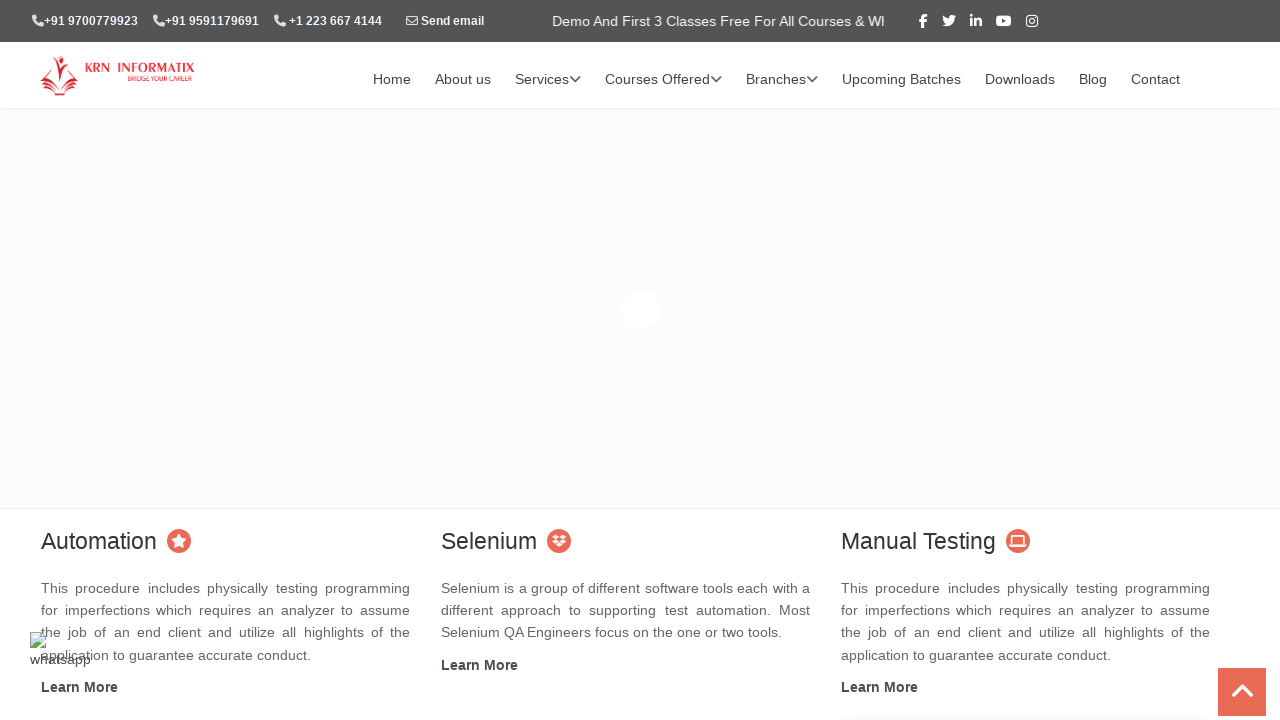

Verified that 93 links are present on the KRN Informatix website
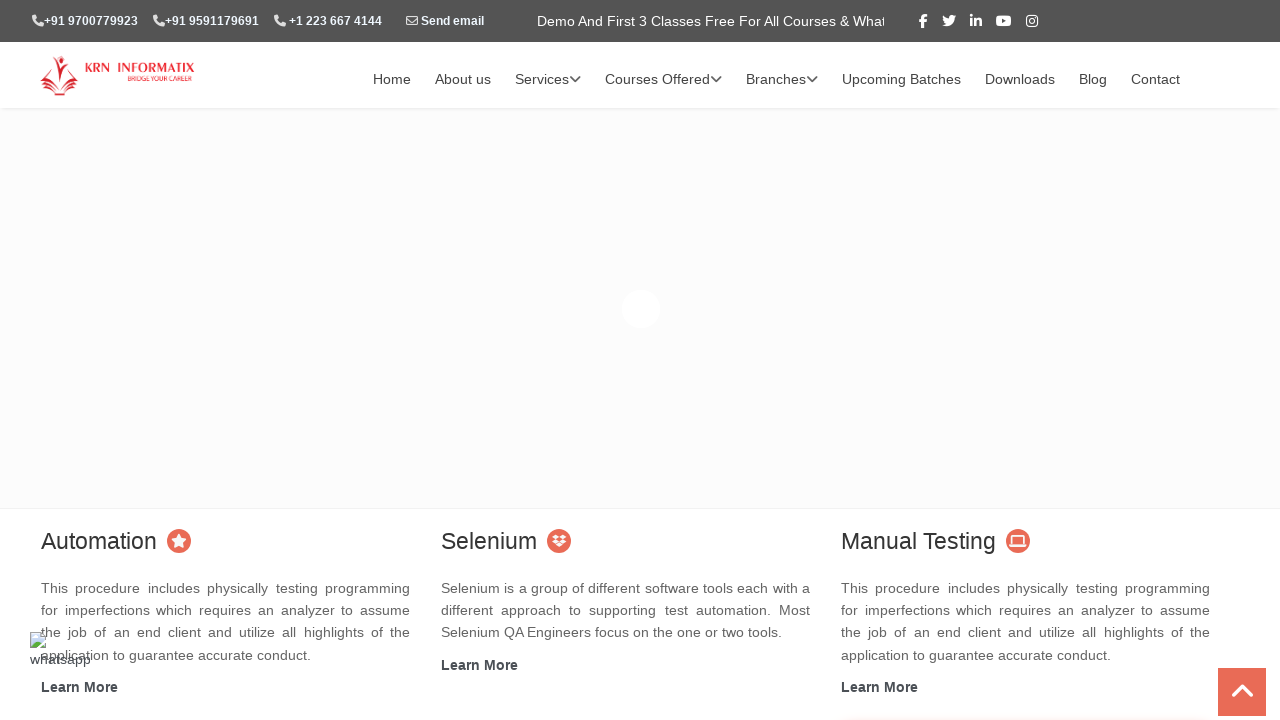

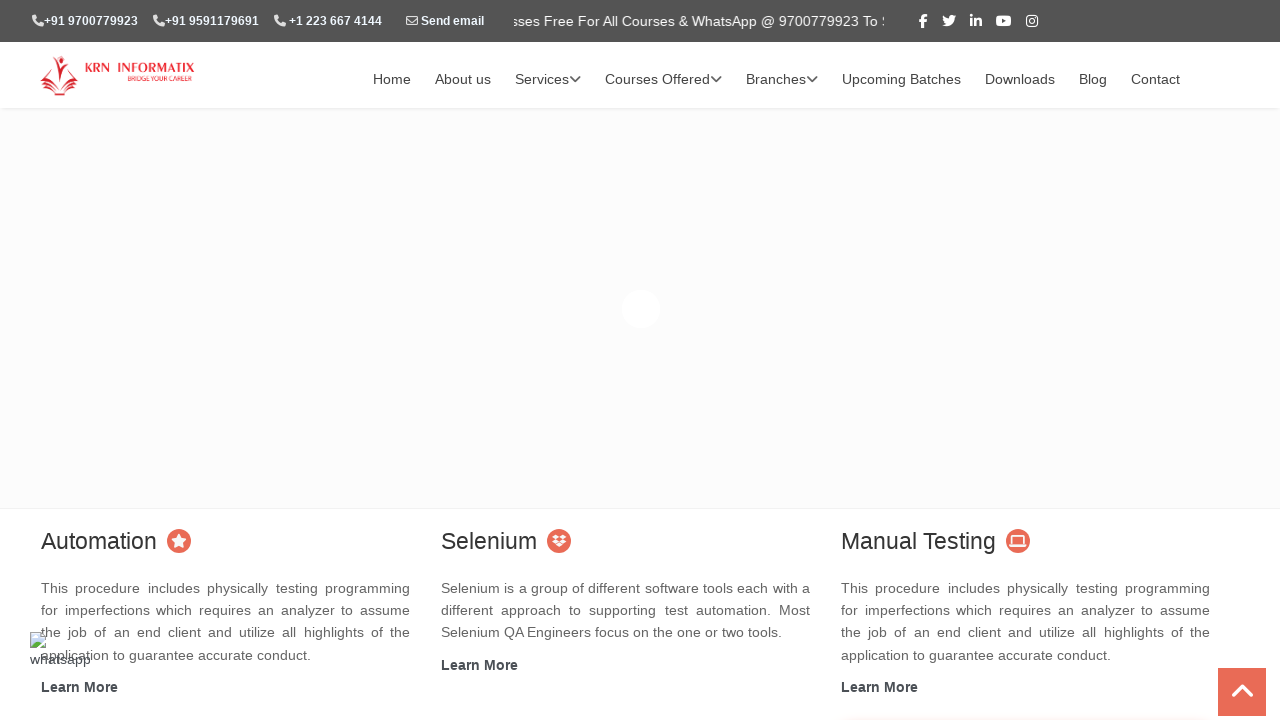